Tests filtering to display only active (incomplete) todo items

Starting URL: https://demo.playwright.dev/todomvc

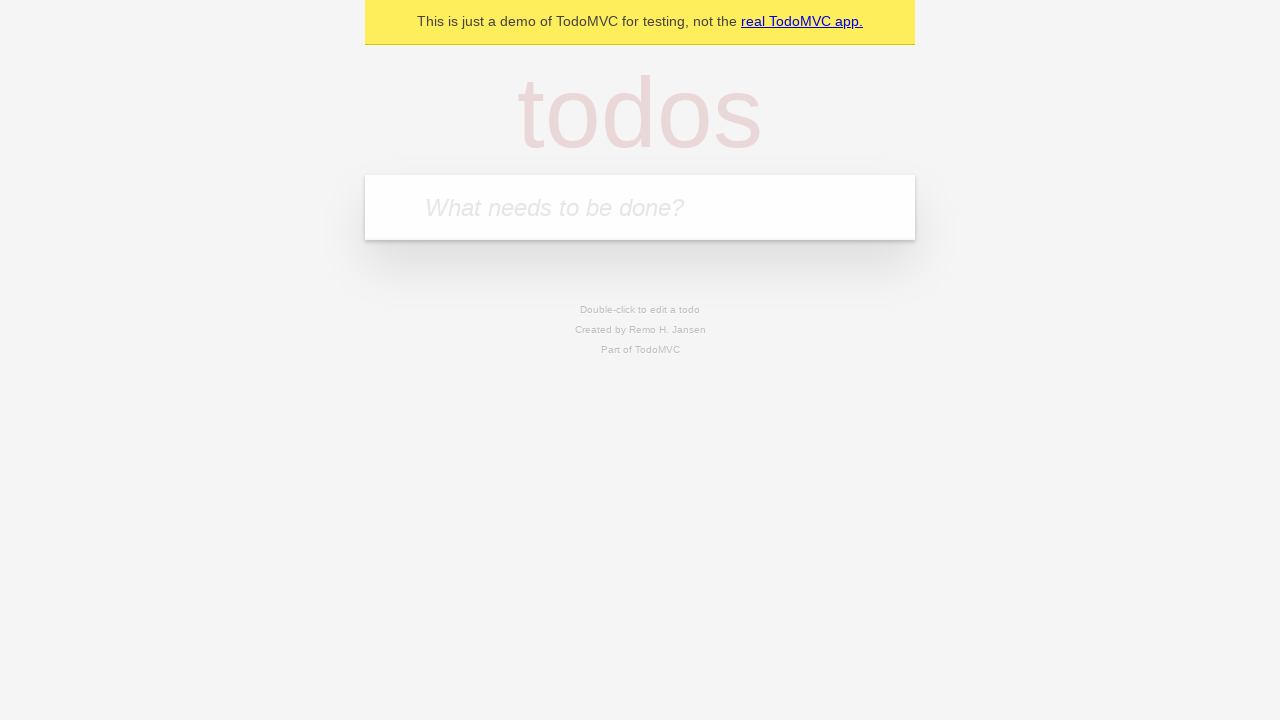

Filled todo input with 'buy some cheese' on internal:attr=[placeholder="What needs to be done?"i]
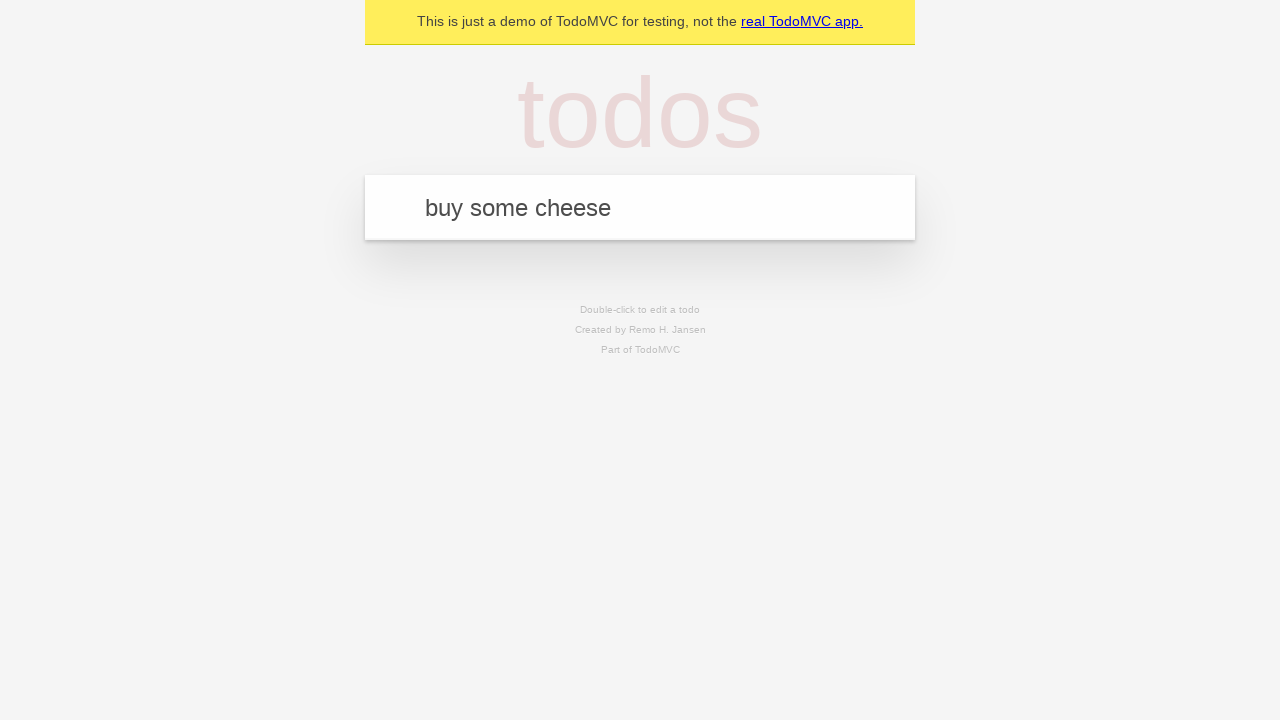

Pressed Enter to add first todo on internal:attr=[placeholder="What needs to be done?"i]
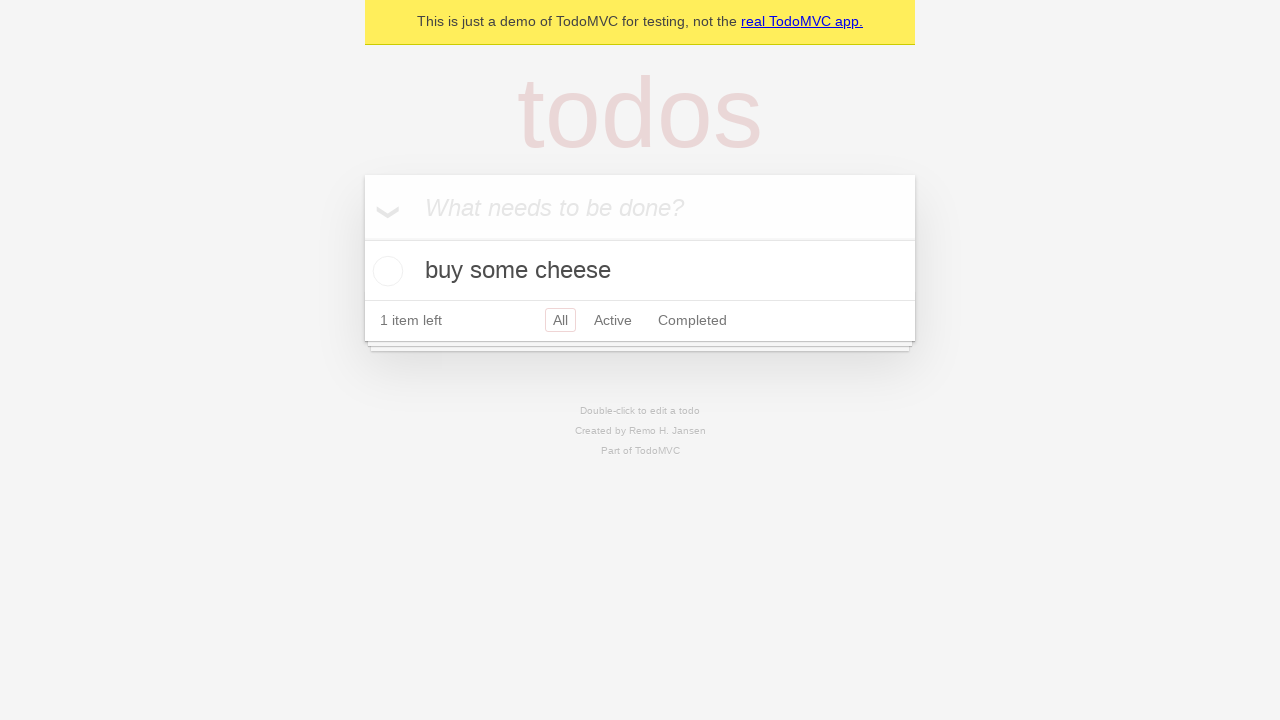

Filled todo input with 'feed the cat' on internal:attr=[placeholder="What needs to be done?"i]
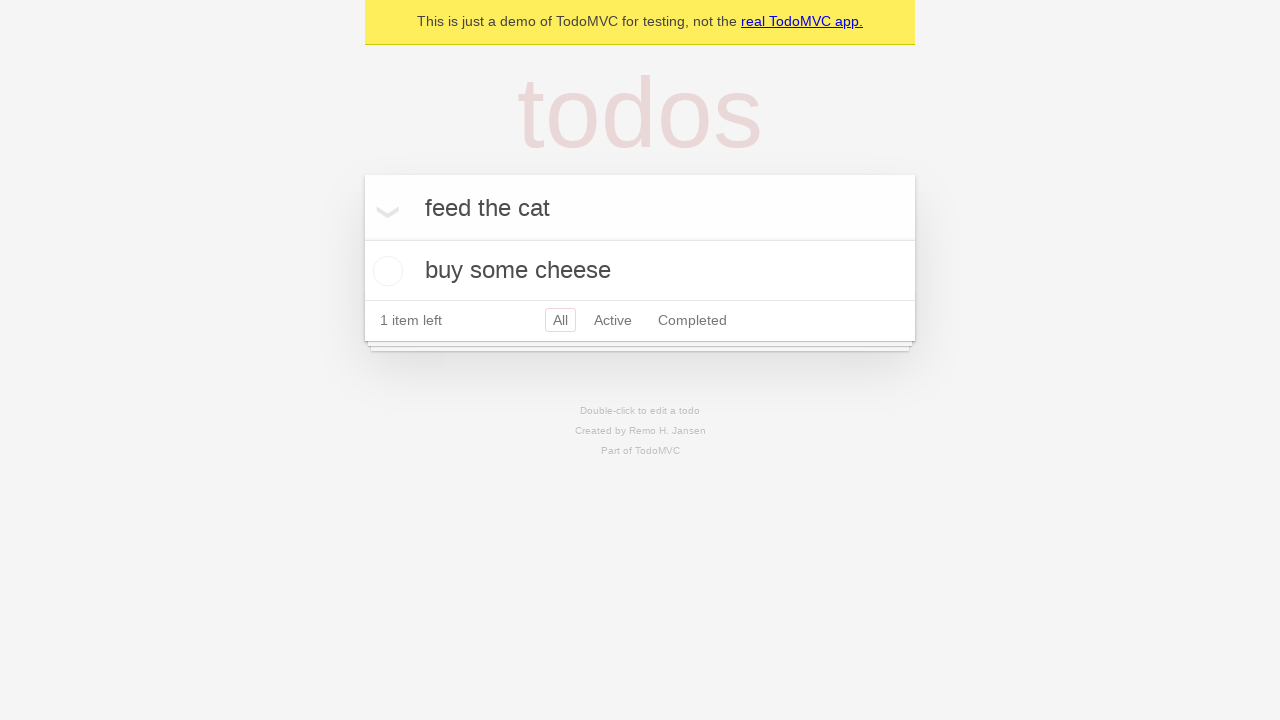

Pressed Enter to add second todo on internal:attr=[placeholder="What needs to be done?"i]
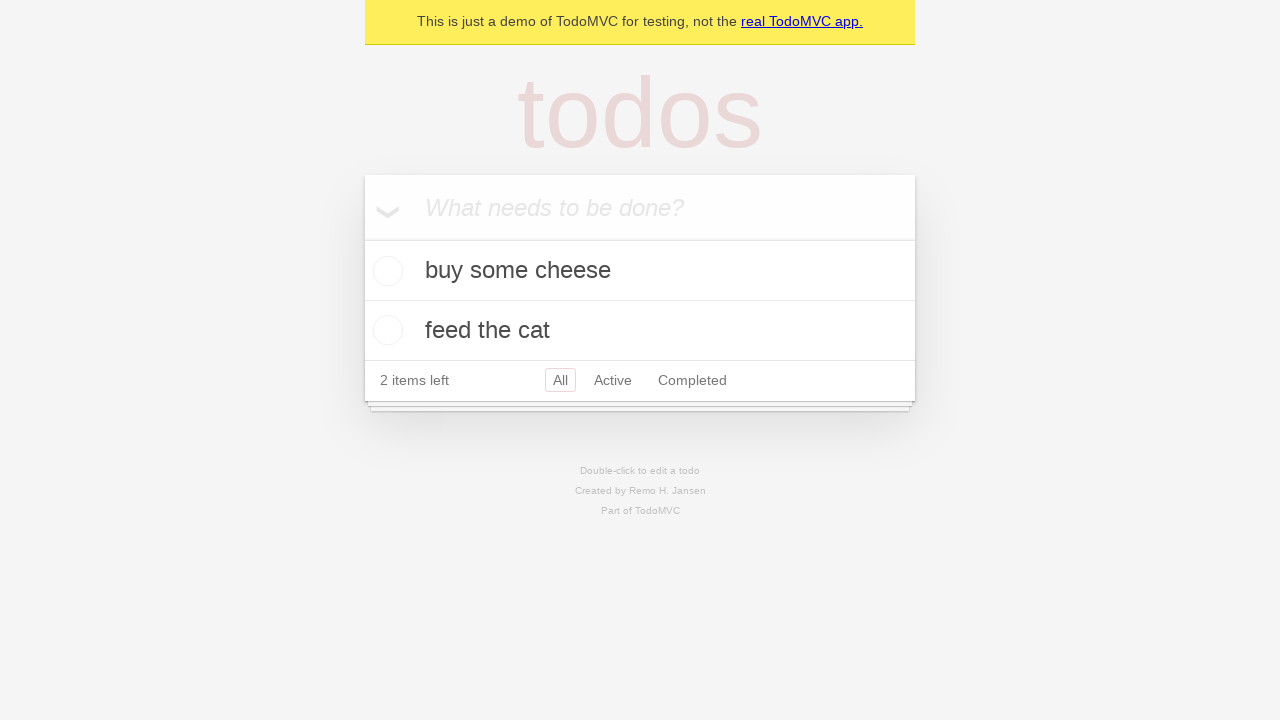

Filled todo input with 'book a doctors appointment' on internal:attr=[placeholder="What needs to be done?"i]
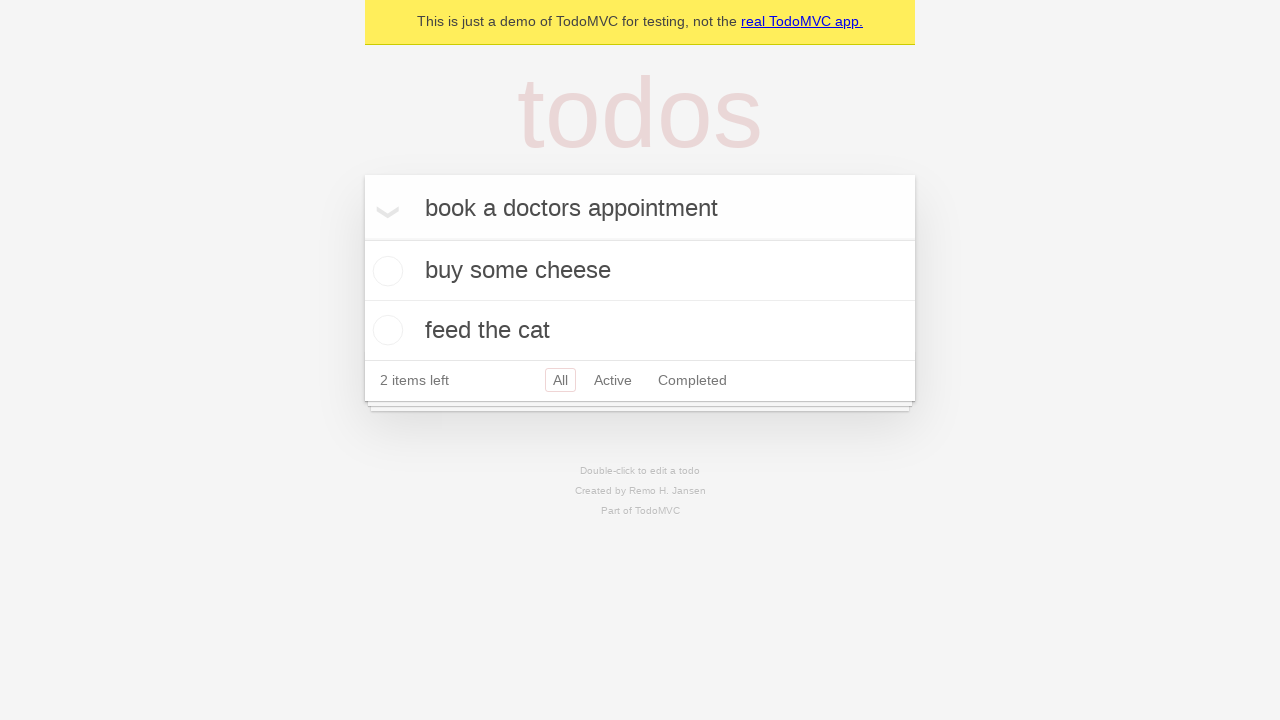

Pressed Enter to add third todo on internal:attr=[placeholder="What needs to be done?"i]
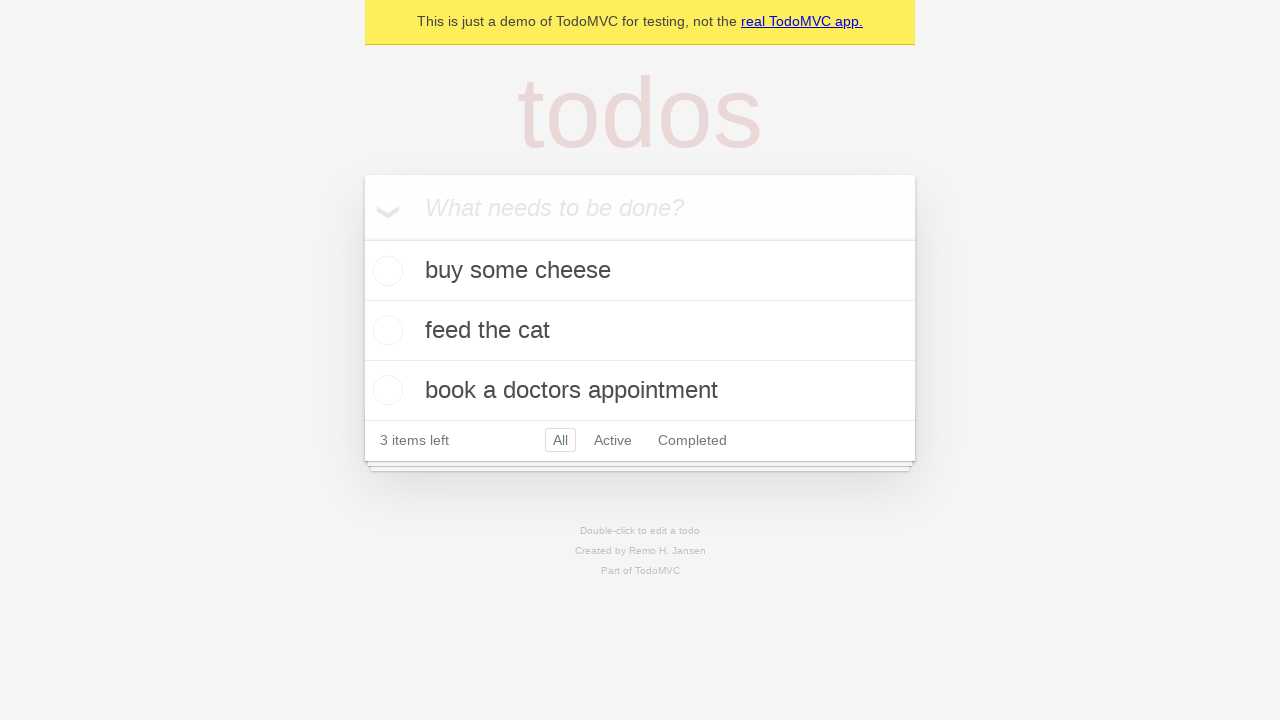

Checked the second todo item (marked as complete) at (385, 330) on [data-testid='todo-item'] >> nth=1 >> internal:role=checkbox
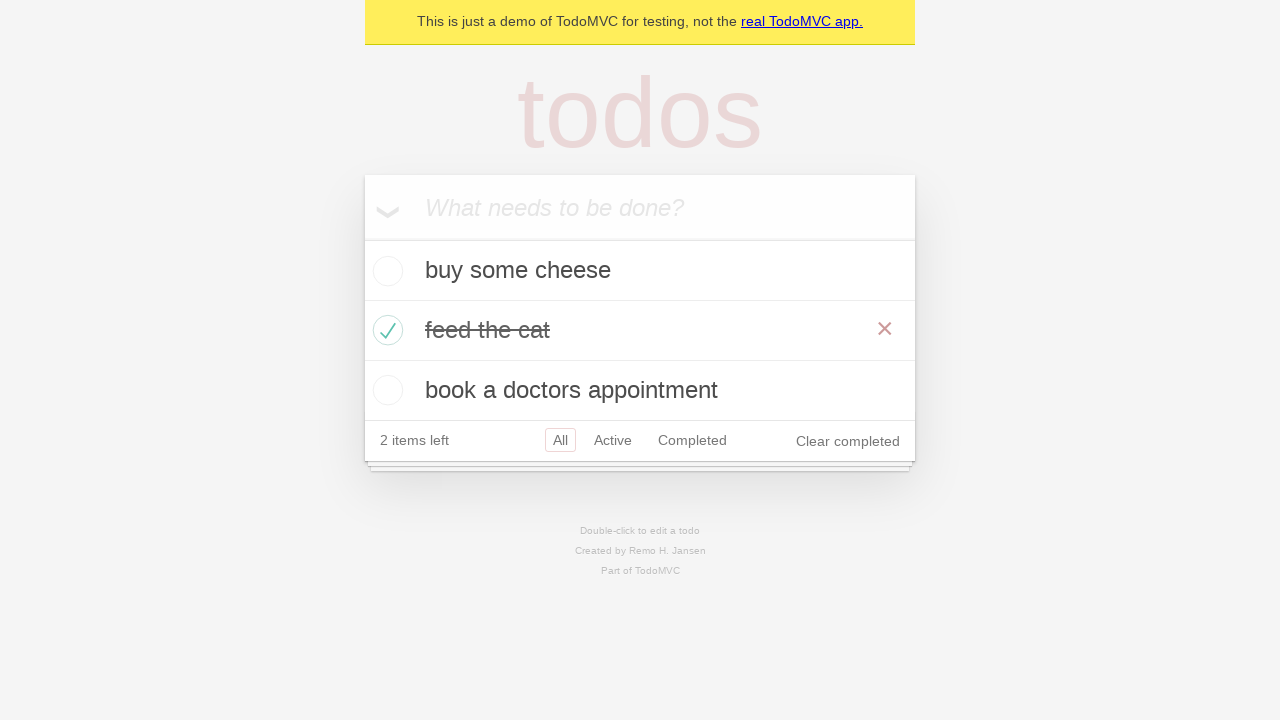

Clicked the Active filter to show only incomplete todos at (613, 440) on internal:role=link[name="Active"i]
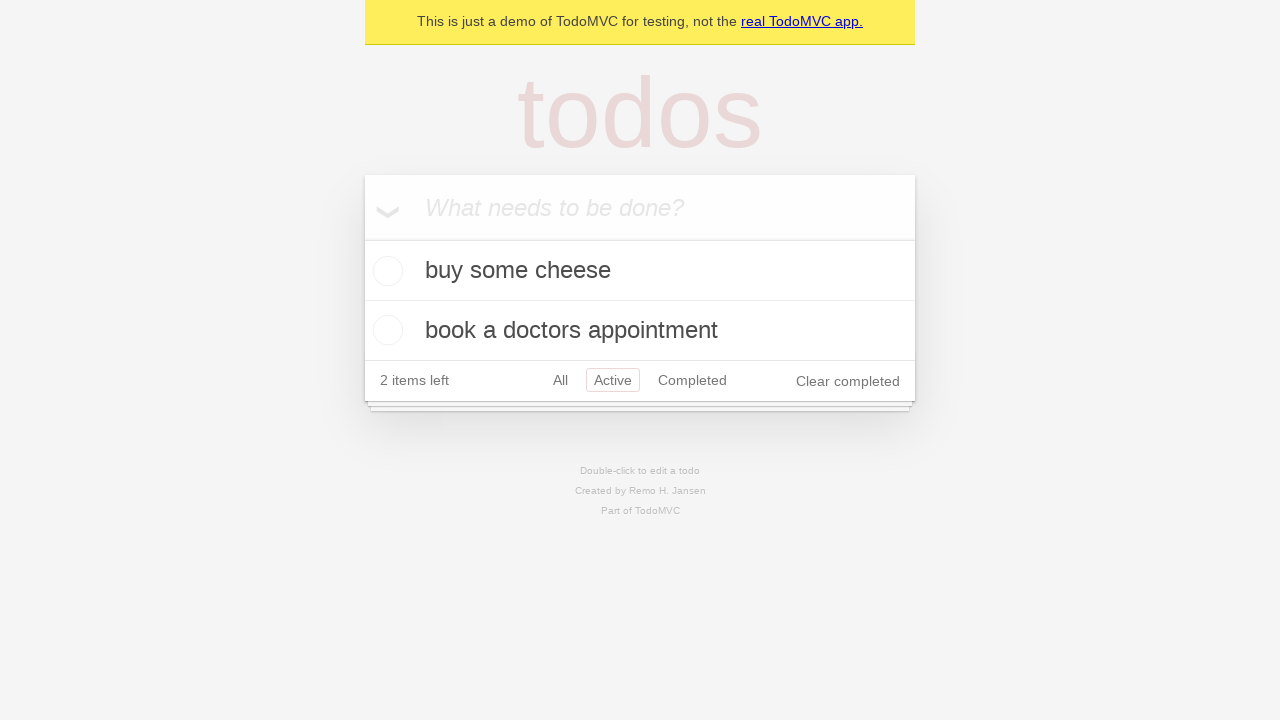

Waited for filtered view to display 2 active items
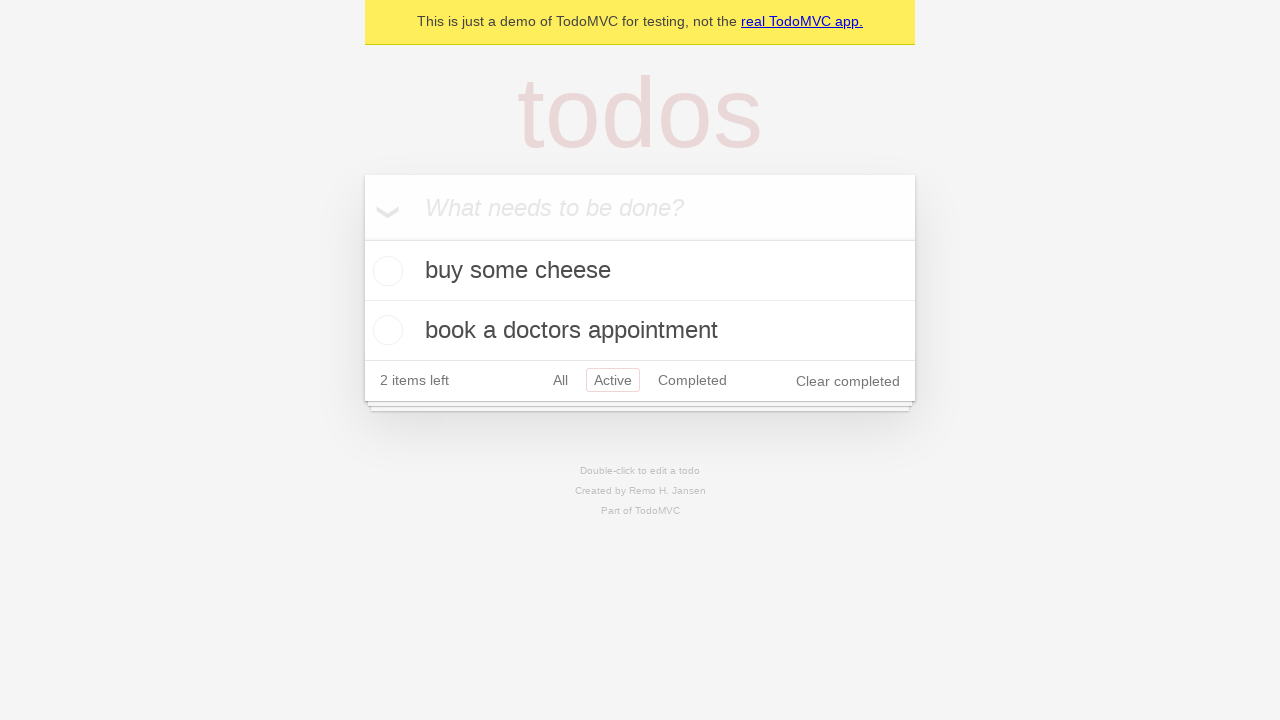

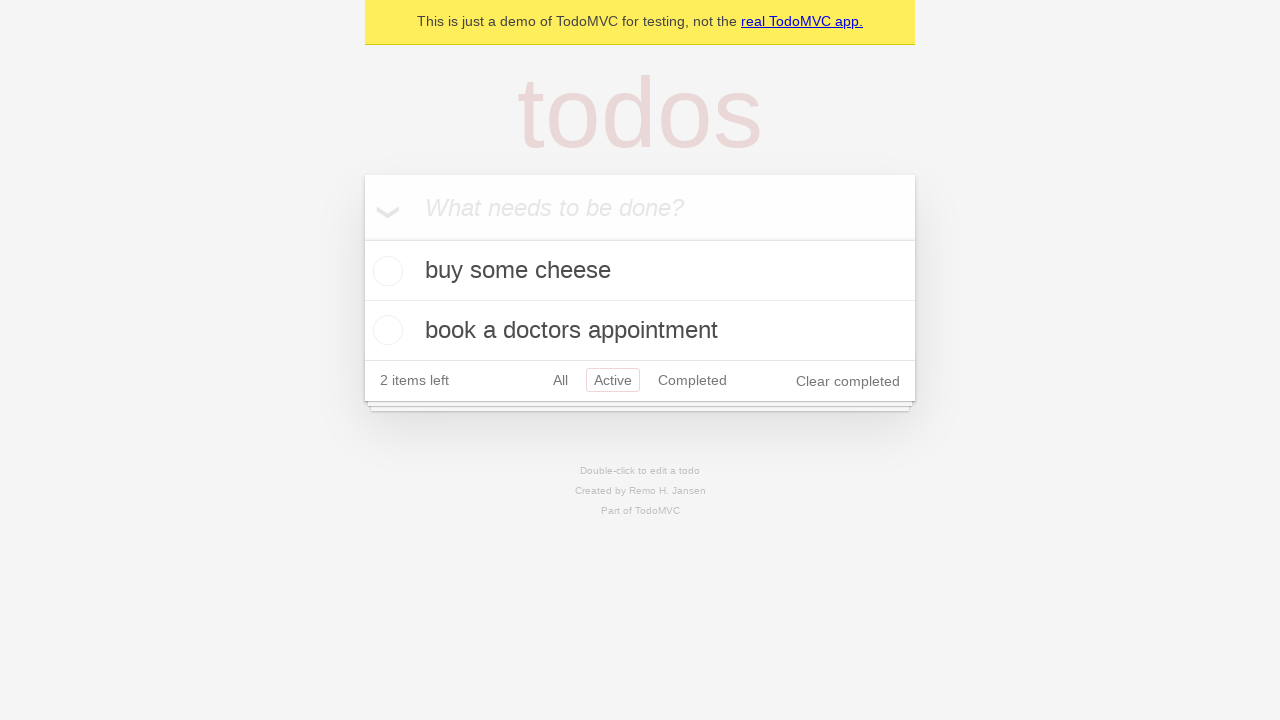